Navigates to a test page and retrieves the page title after setting the viewport to full screen size

Starting URL: https://www.babayigit.net/test

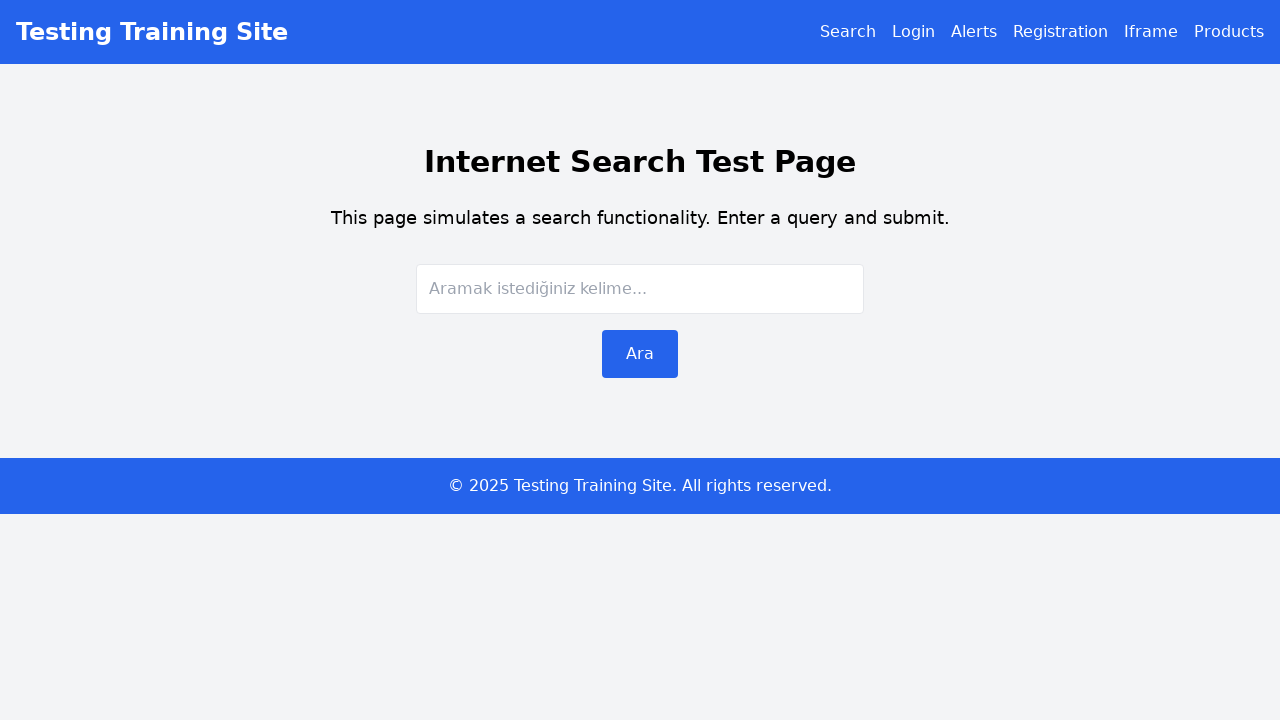

Set viewport to 1920x1080 full screen size
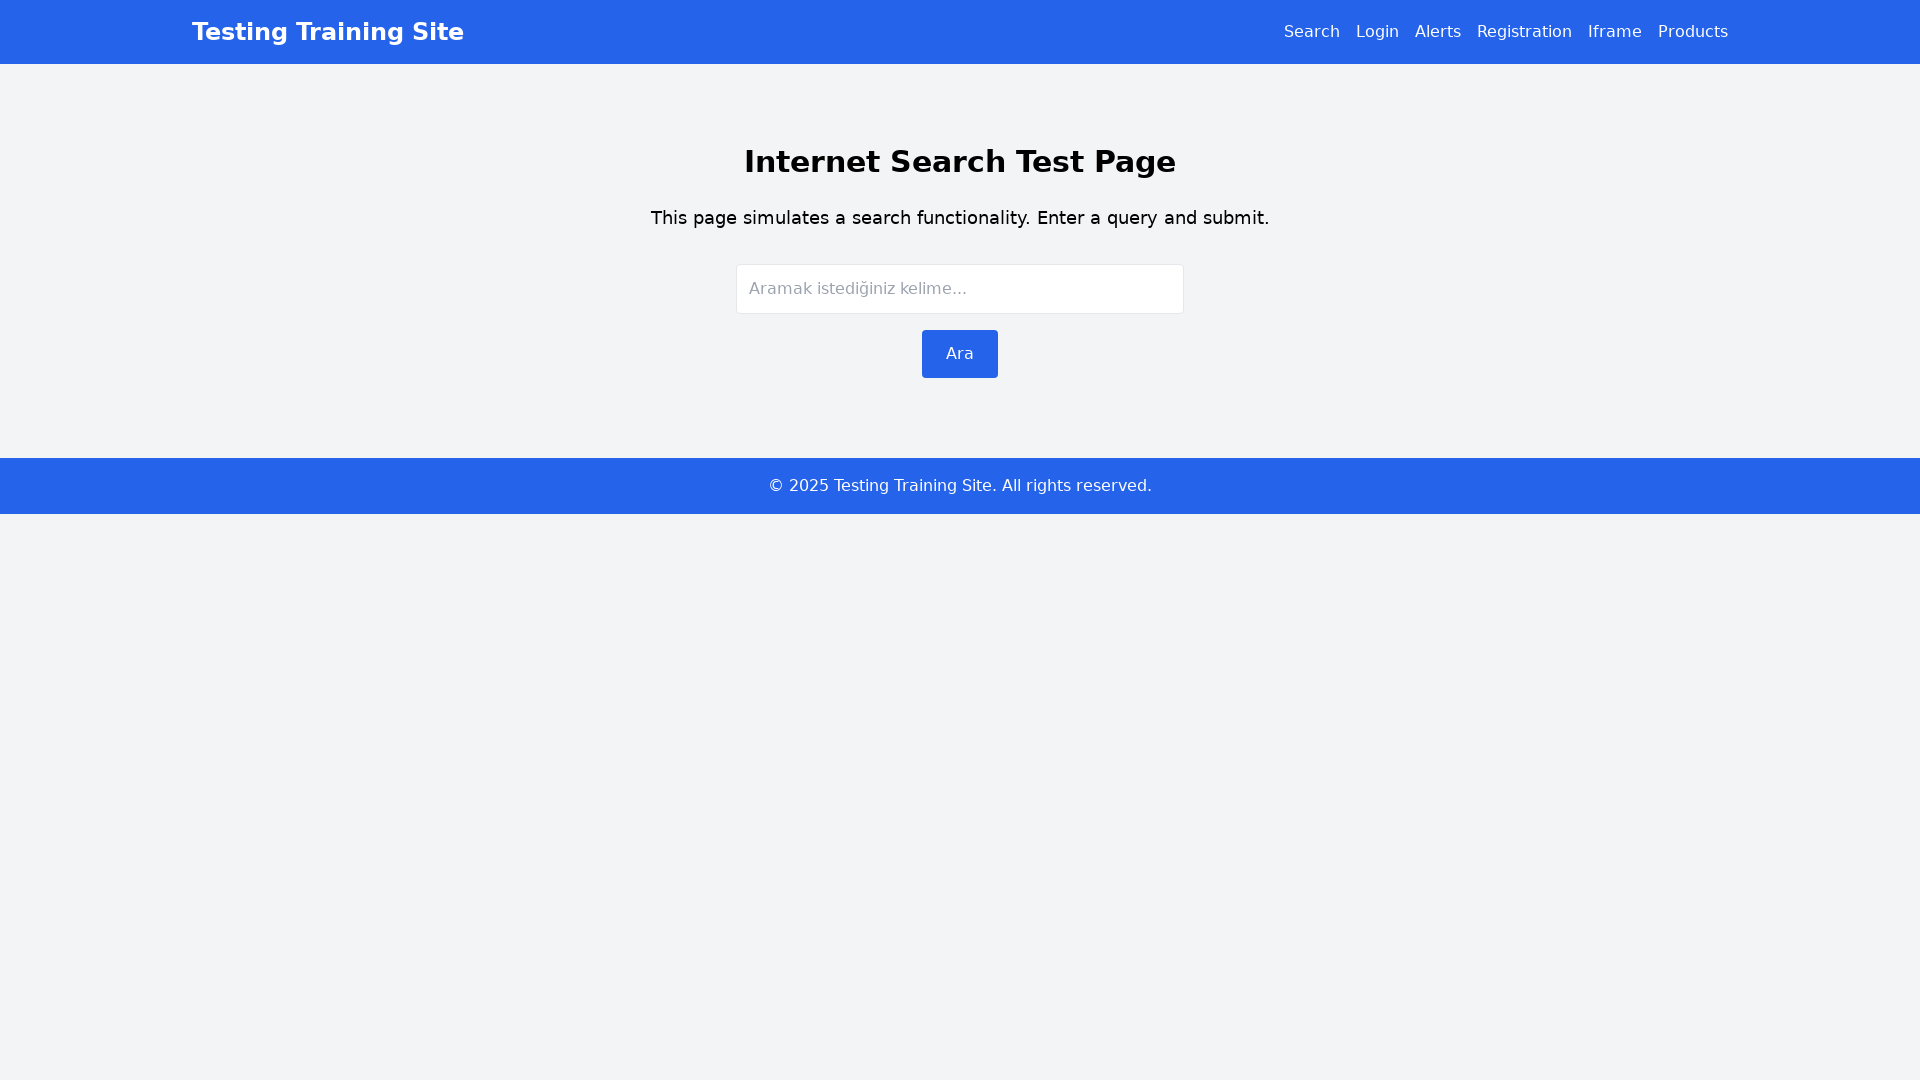

Page fully loaded
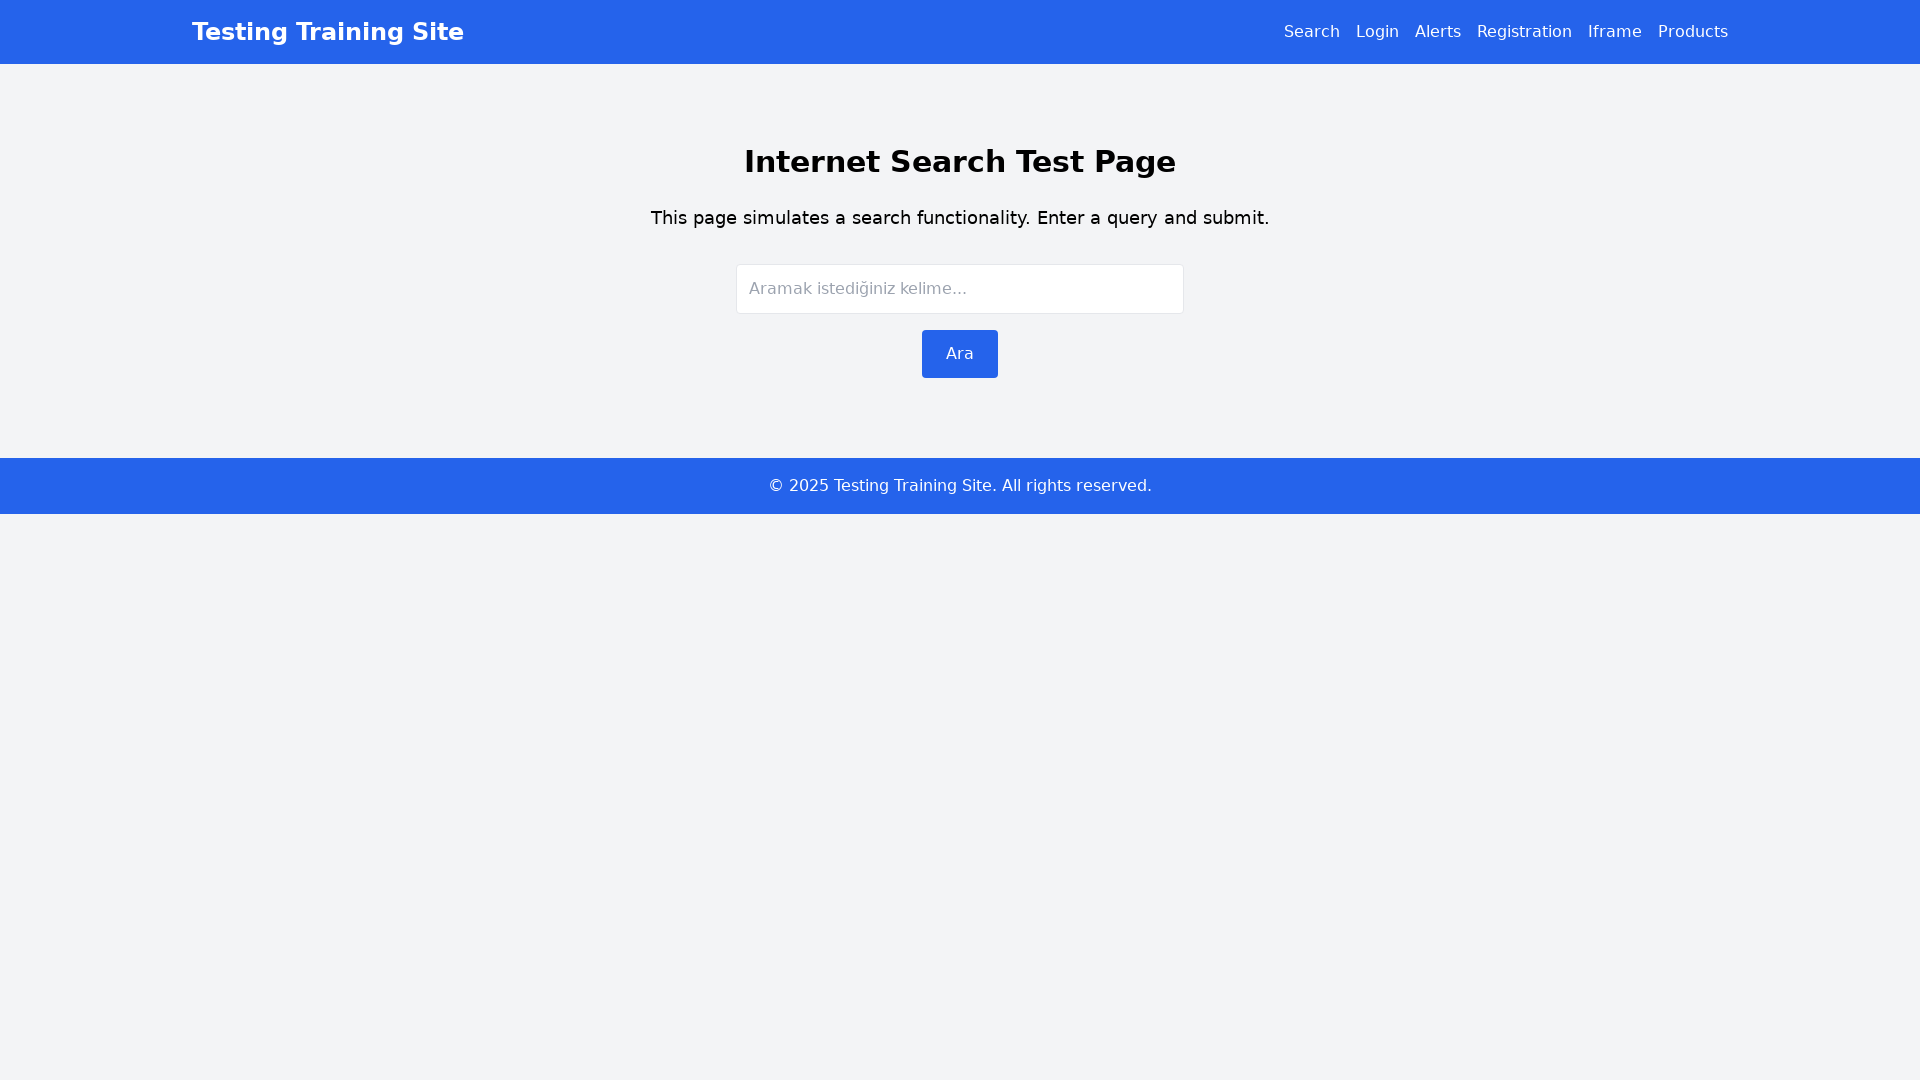

Retrieved page title: 'Testing Training Site - Search Page'
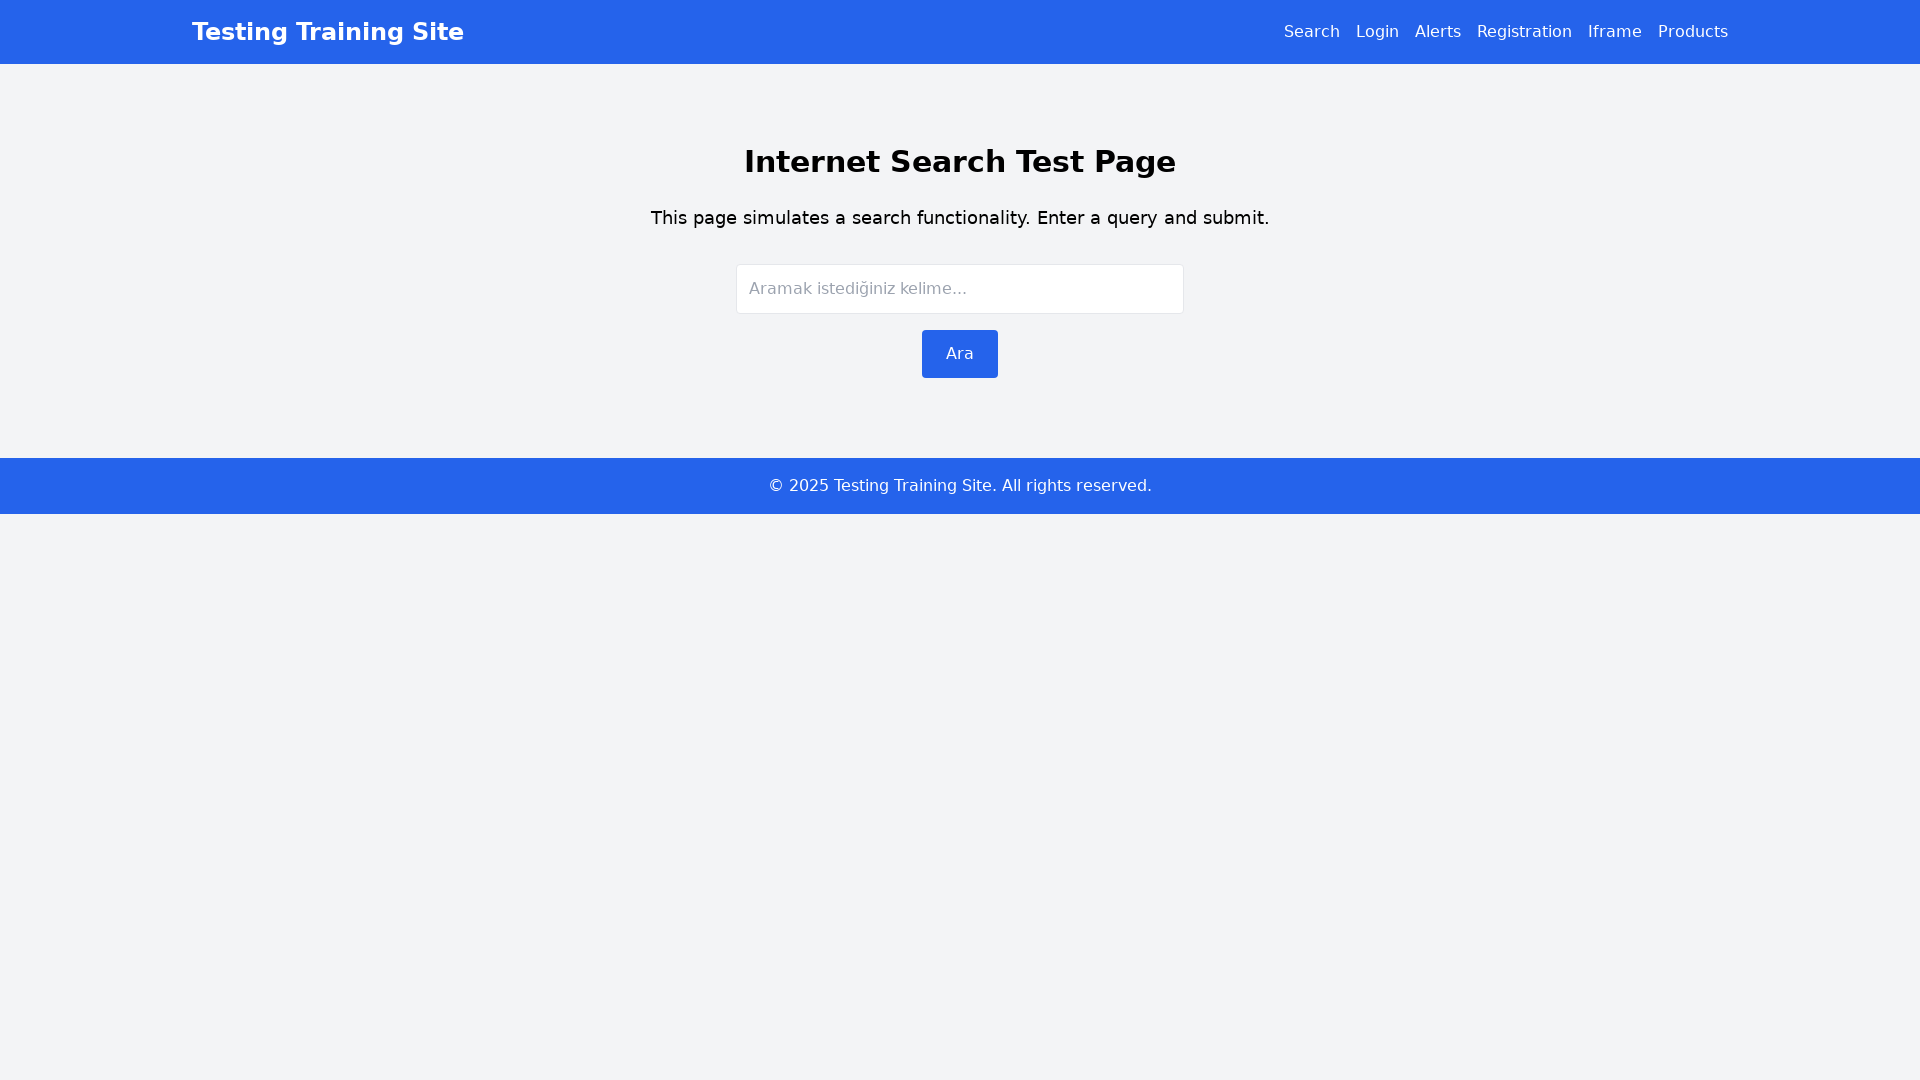

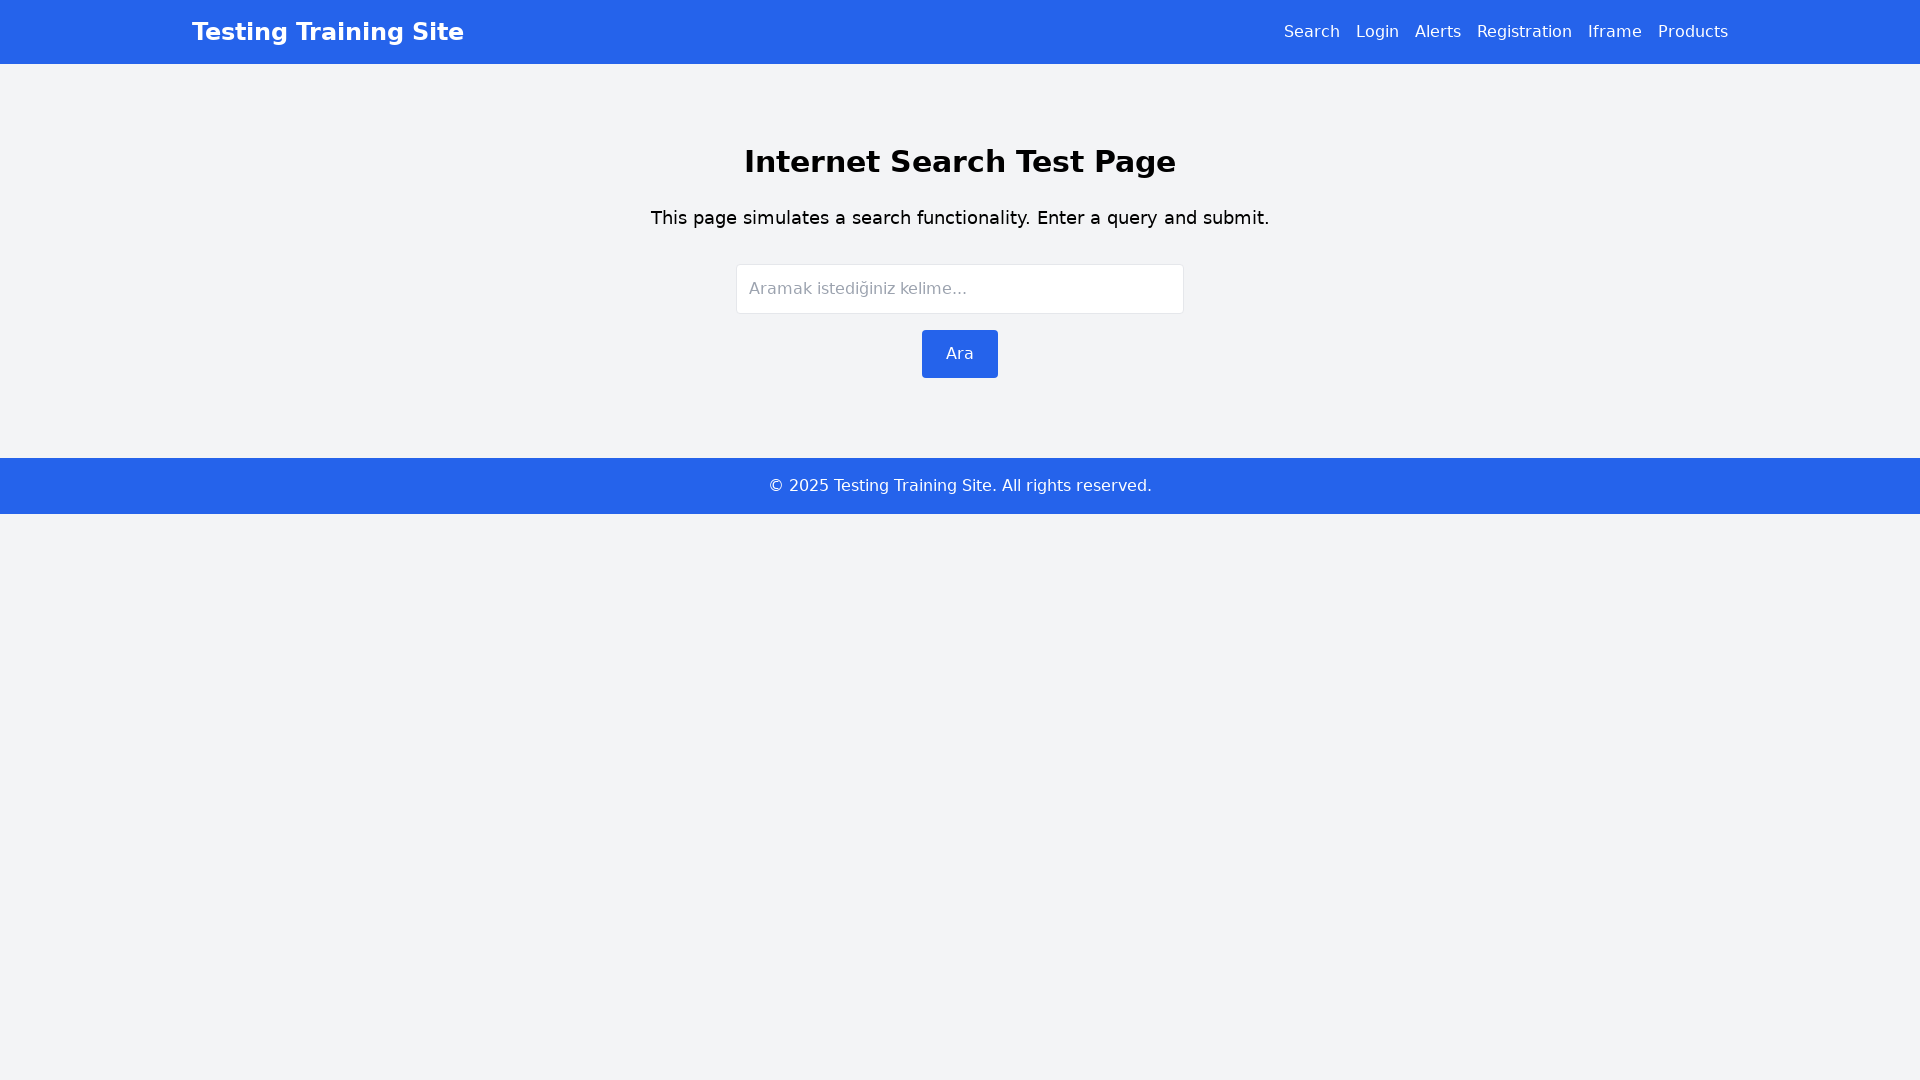